Tests scrolling to an iframe element that is initially out of view on a Selenium test page

Starting URL: https://www.selenium.dev/selenium/web/scrolling_tests/frame_with_nested_scrolling_frame_out_of_view.html

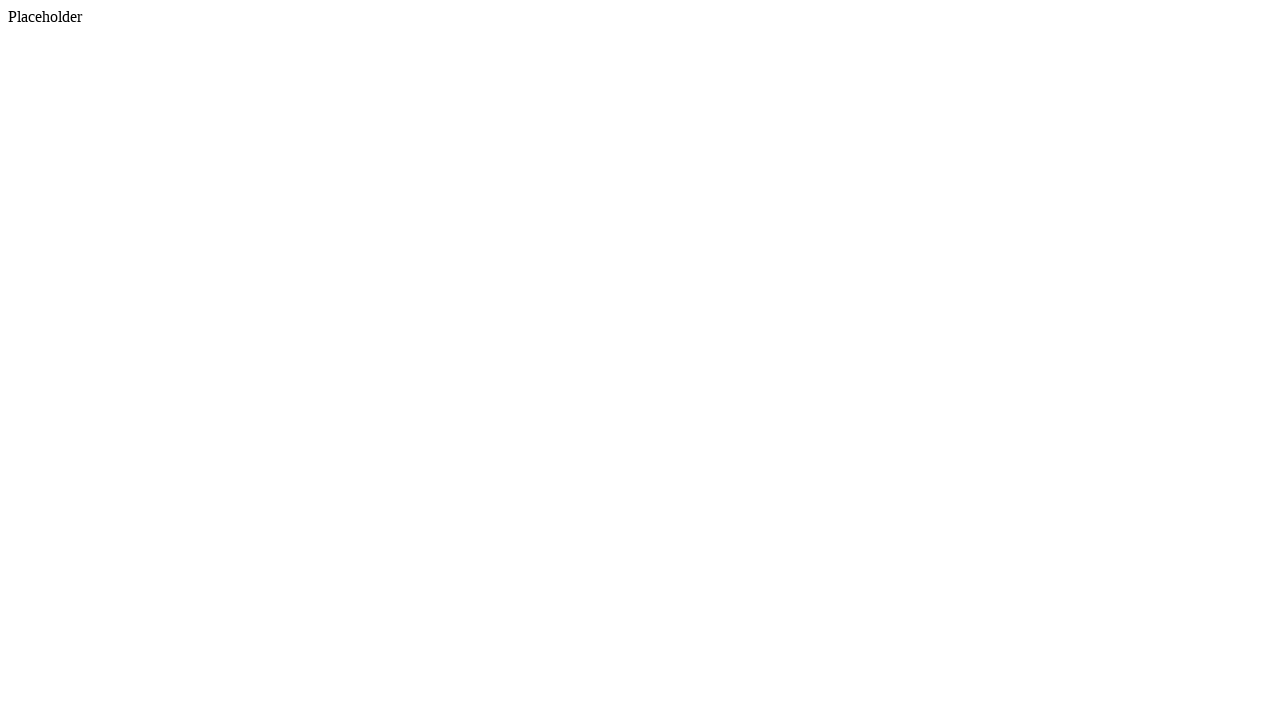

Located the nested scrolling iframe element
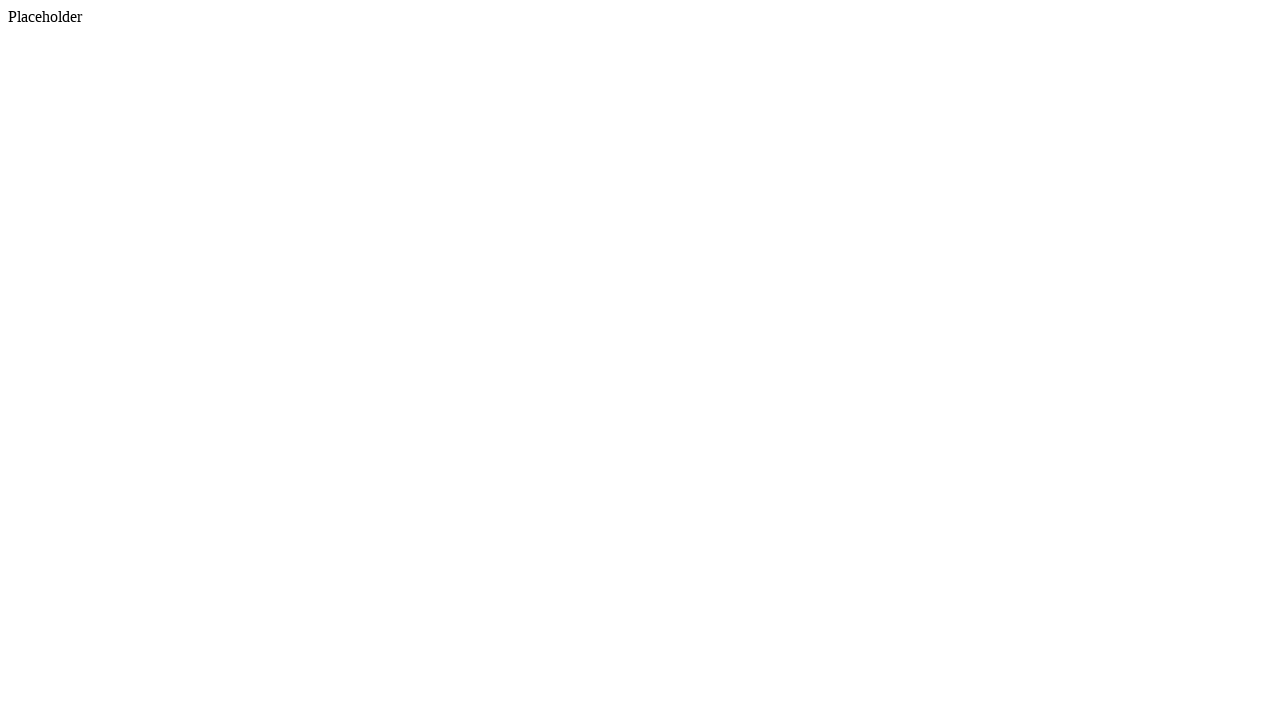

Scrolled the iframe into view using scrollIntoView(true)
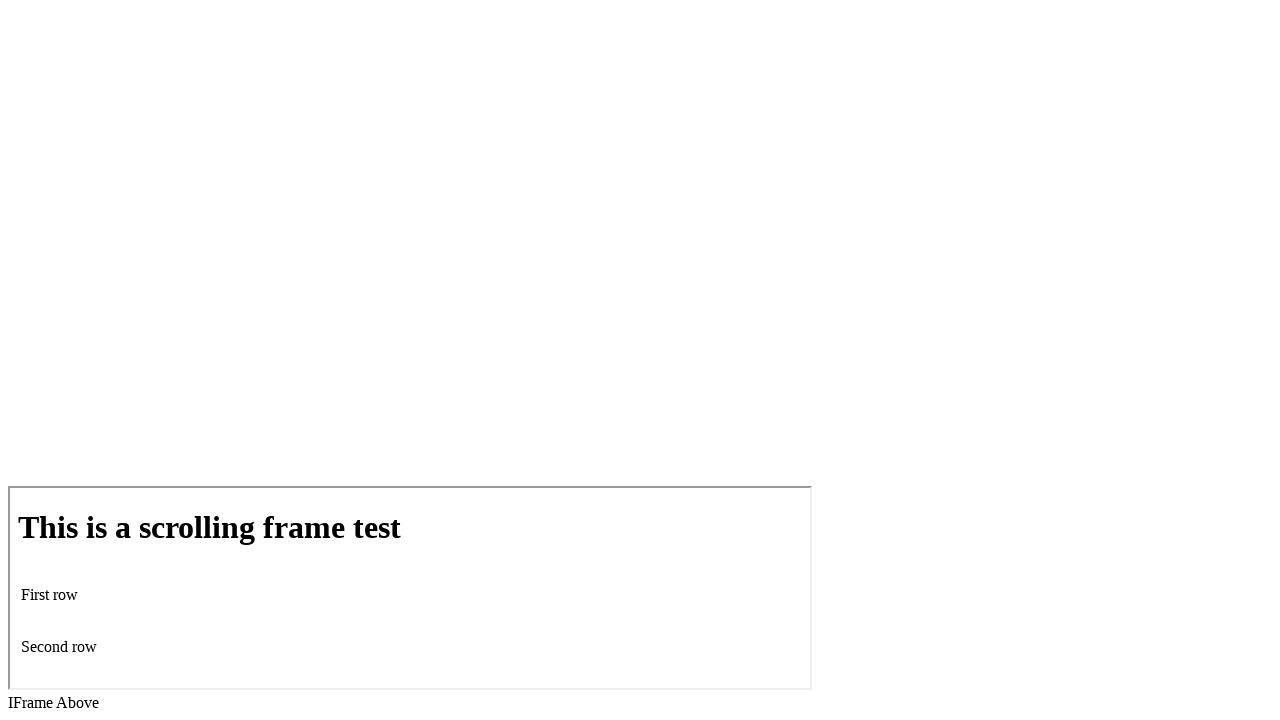

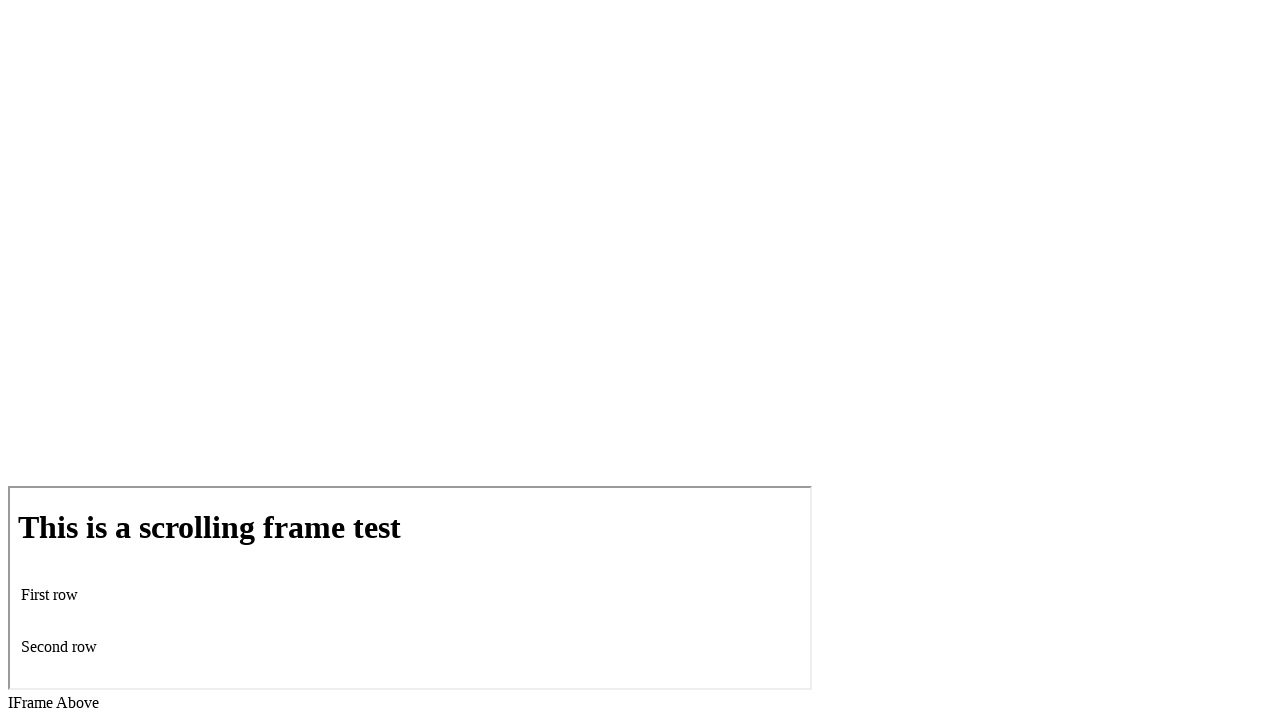